Tests a form submission by filling in first name, last name, and email fields, then submitting the form

Starting URL: https://secure-retreat-92358.herokuapp.com/

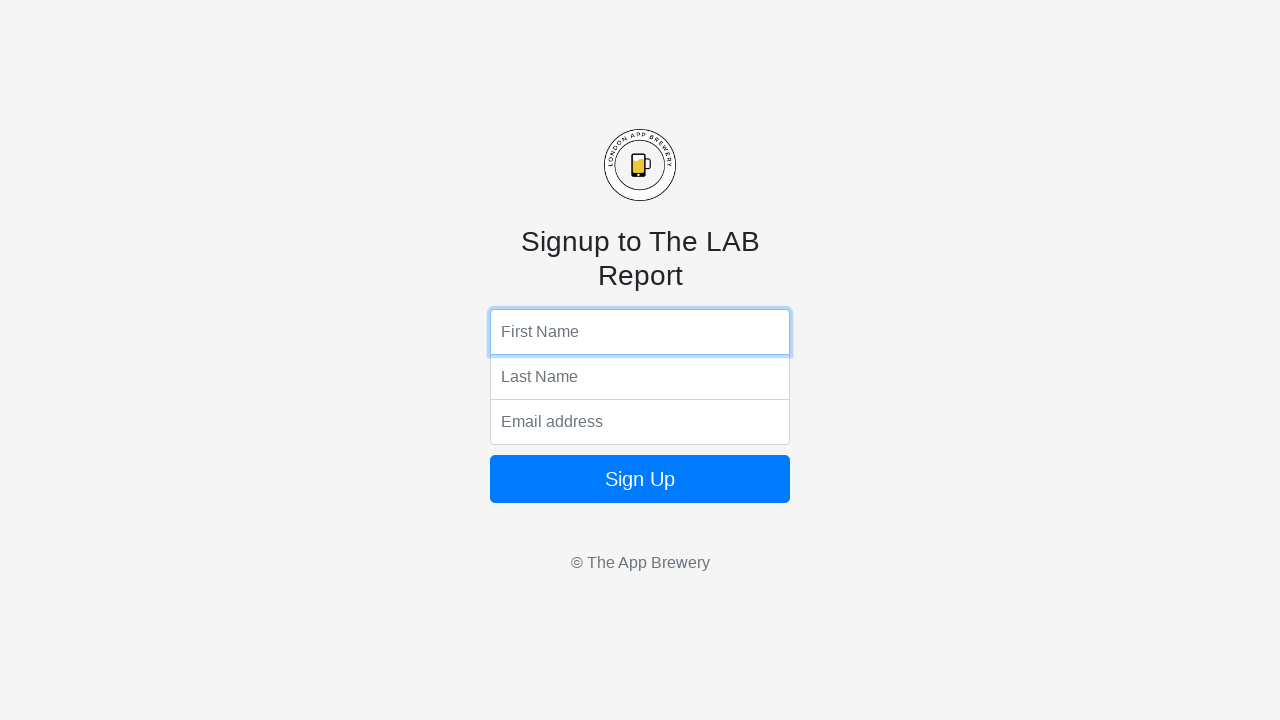

Filled first name field with 'Mathew' on input[name='fName']
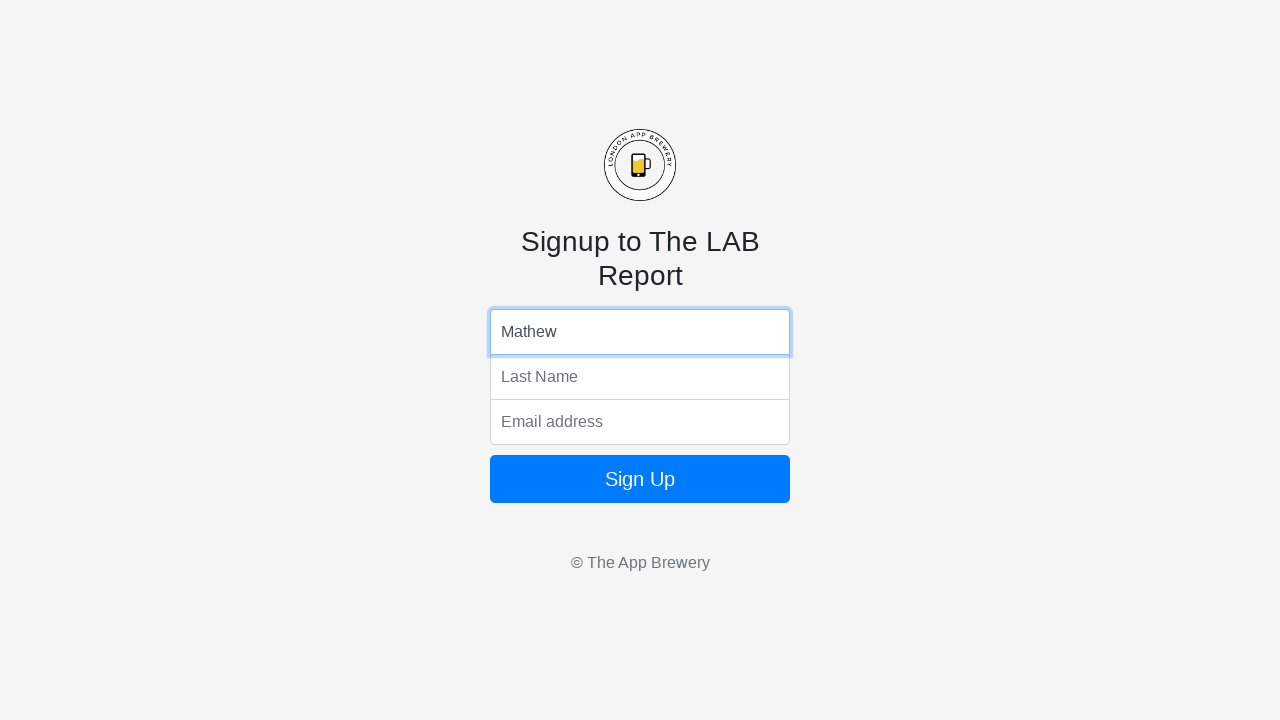

Filled last name field with 'Smith' on input[name='lName']
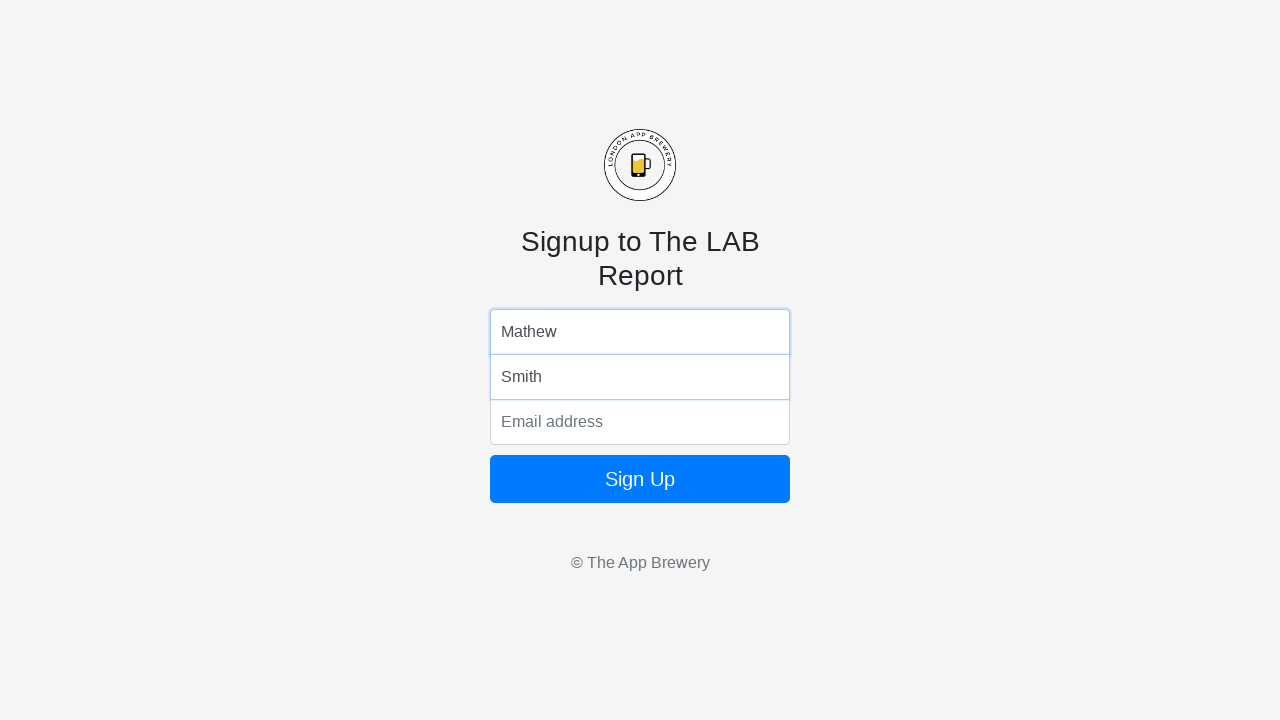

Filled email field with 'Something@gmail.com' on input[name='email']
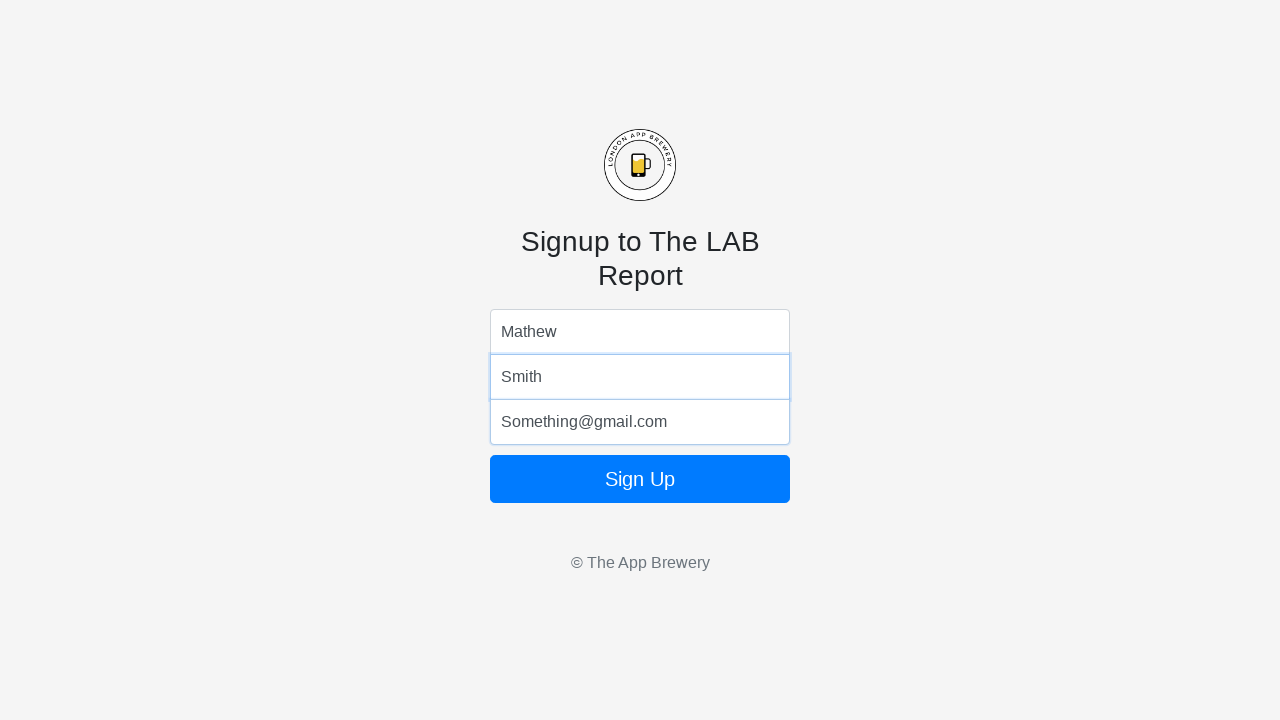

Pressed Enter key to submit form on input[name='email']
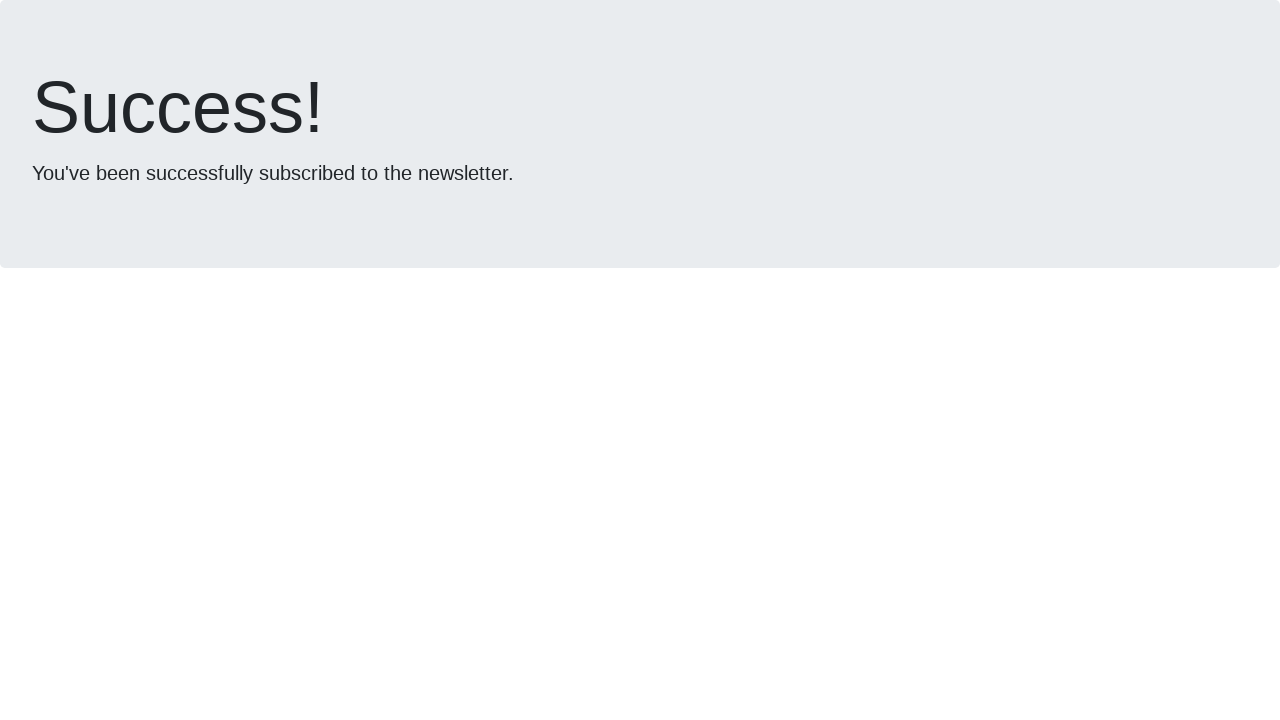

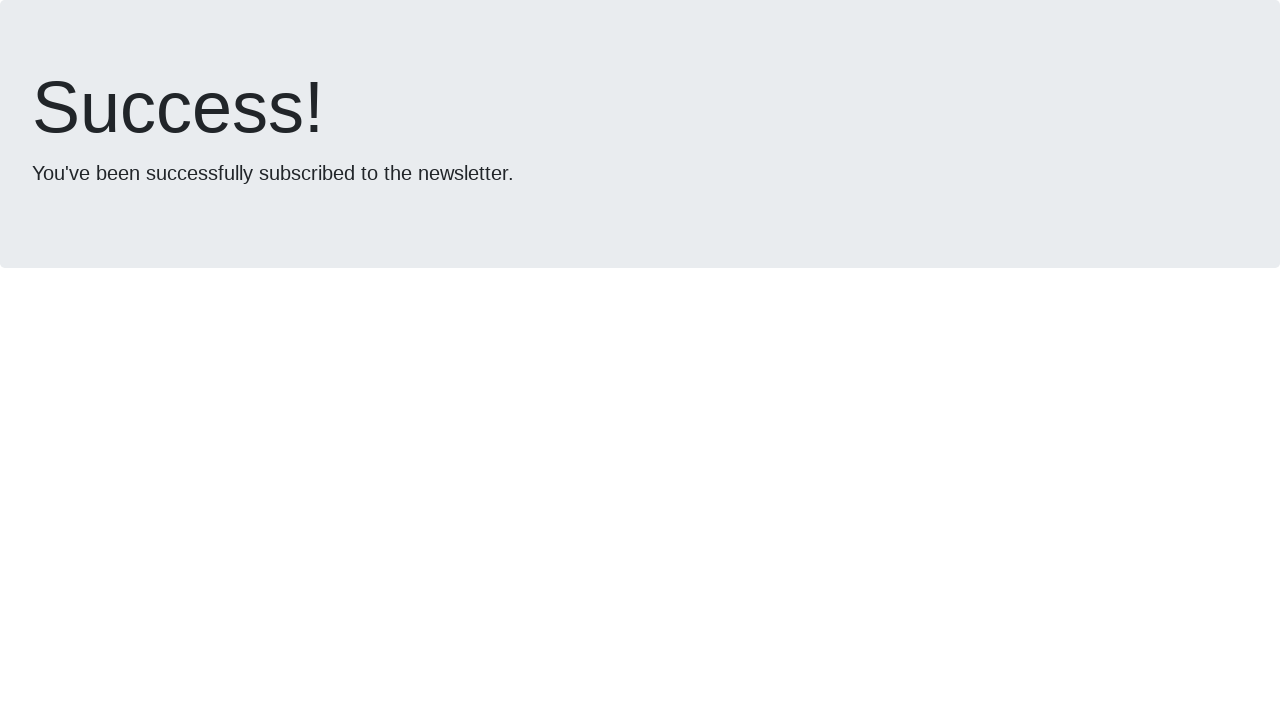